Tests adding an element and then removing it by clicking the delete button

Starting URL: https://the-internet.herokuapp.com/add_remove_elements/

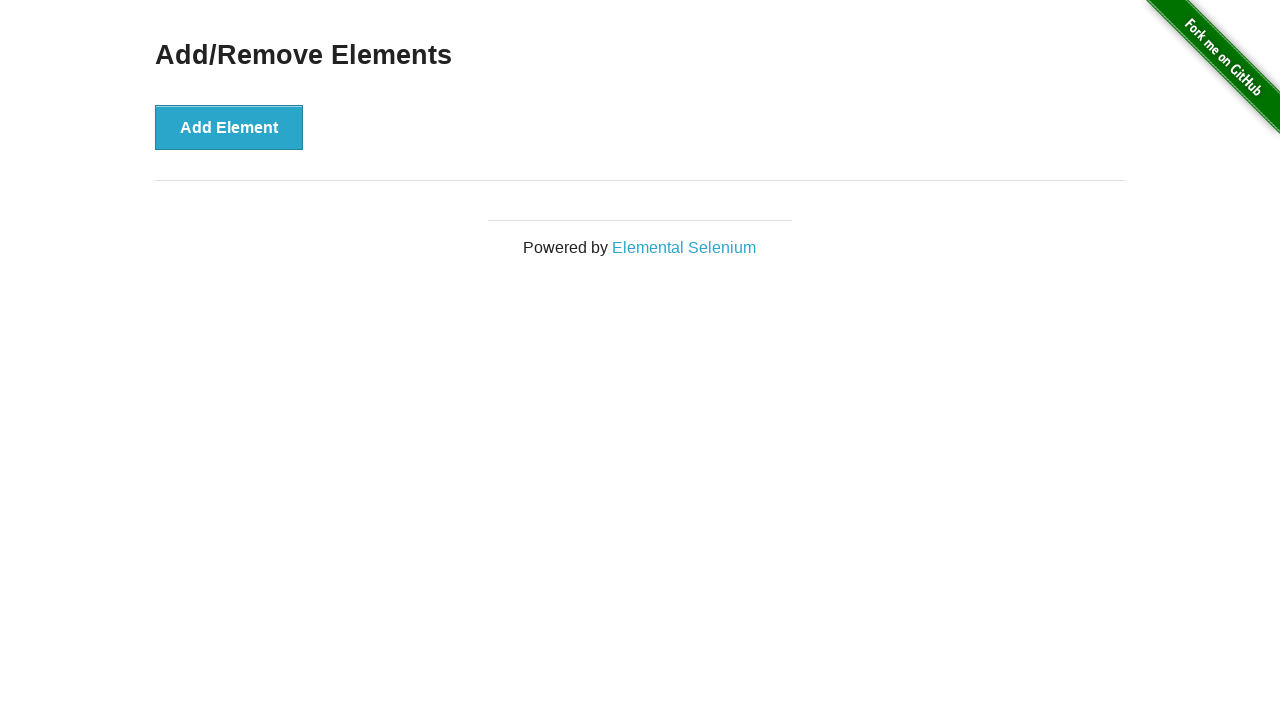

Clicked 'Add Element' button to add a new element at (229, 127) on button:has-text('Add Element')
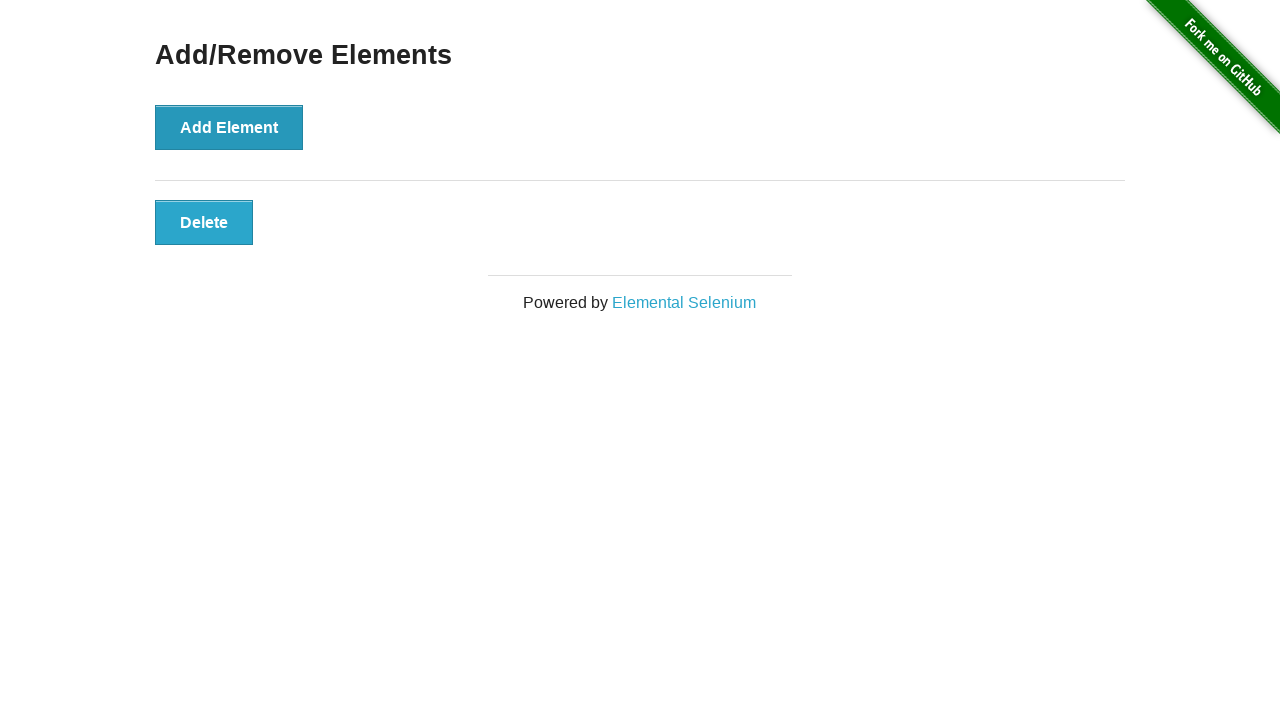

Delete button appeared in the elements section
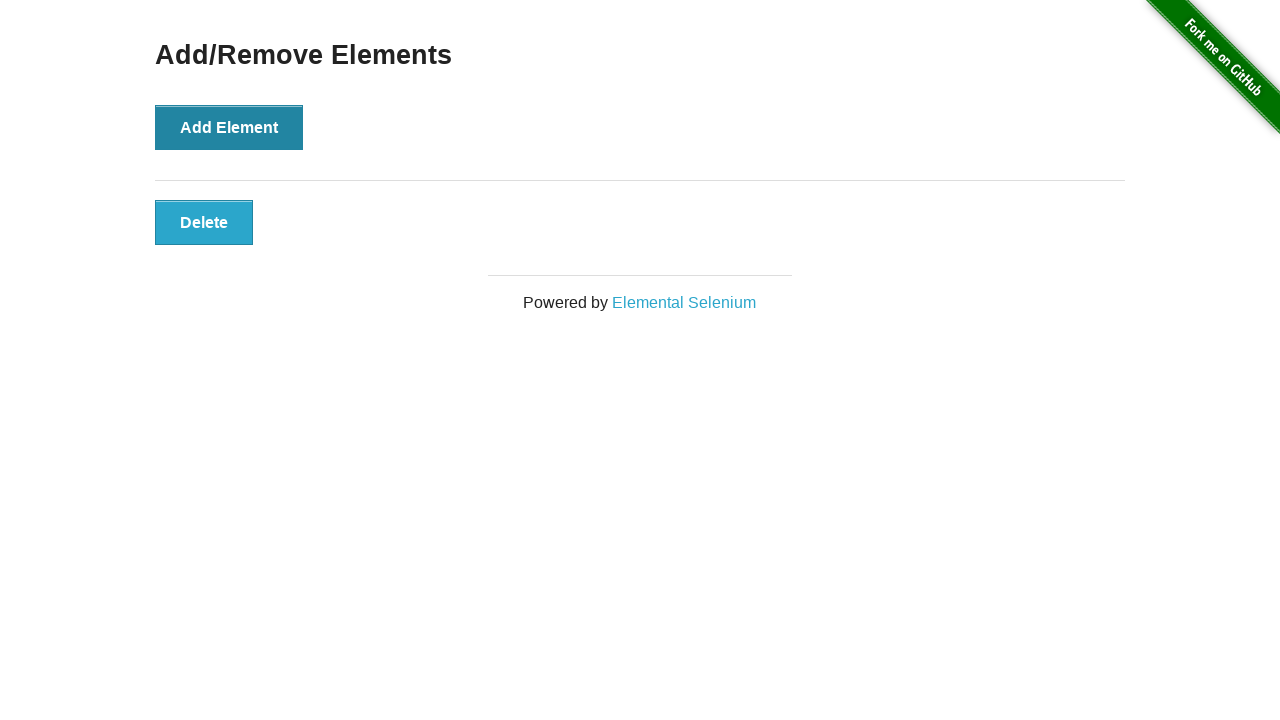

Clicked 'Delete' button to remove the element at (204, 222) on #elements button:has-text('Delete')
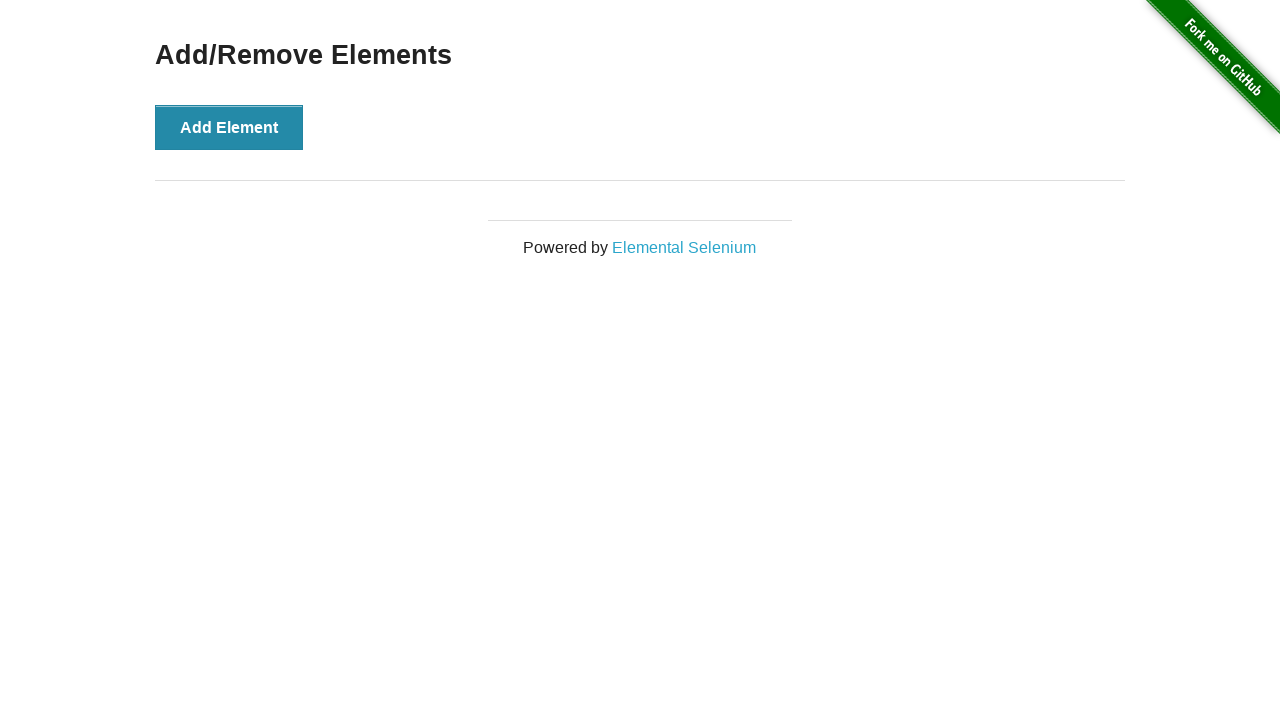

Verified that the element was successfully removed
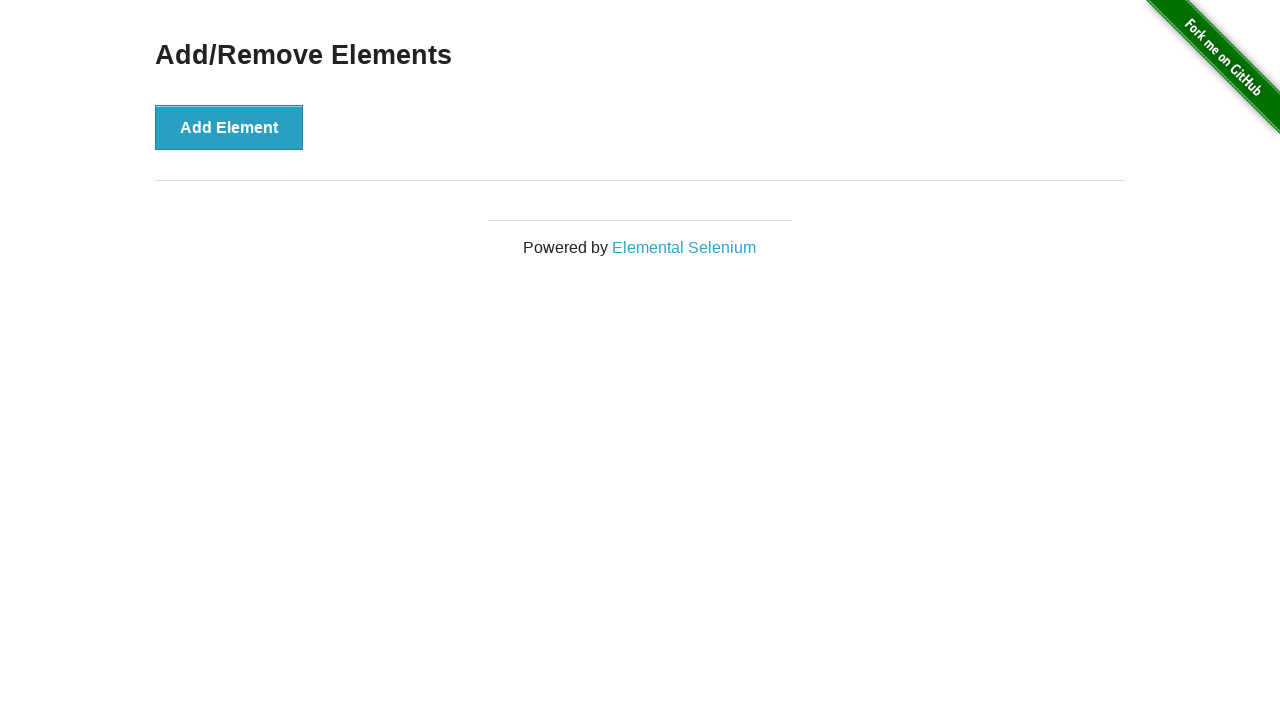

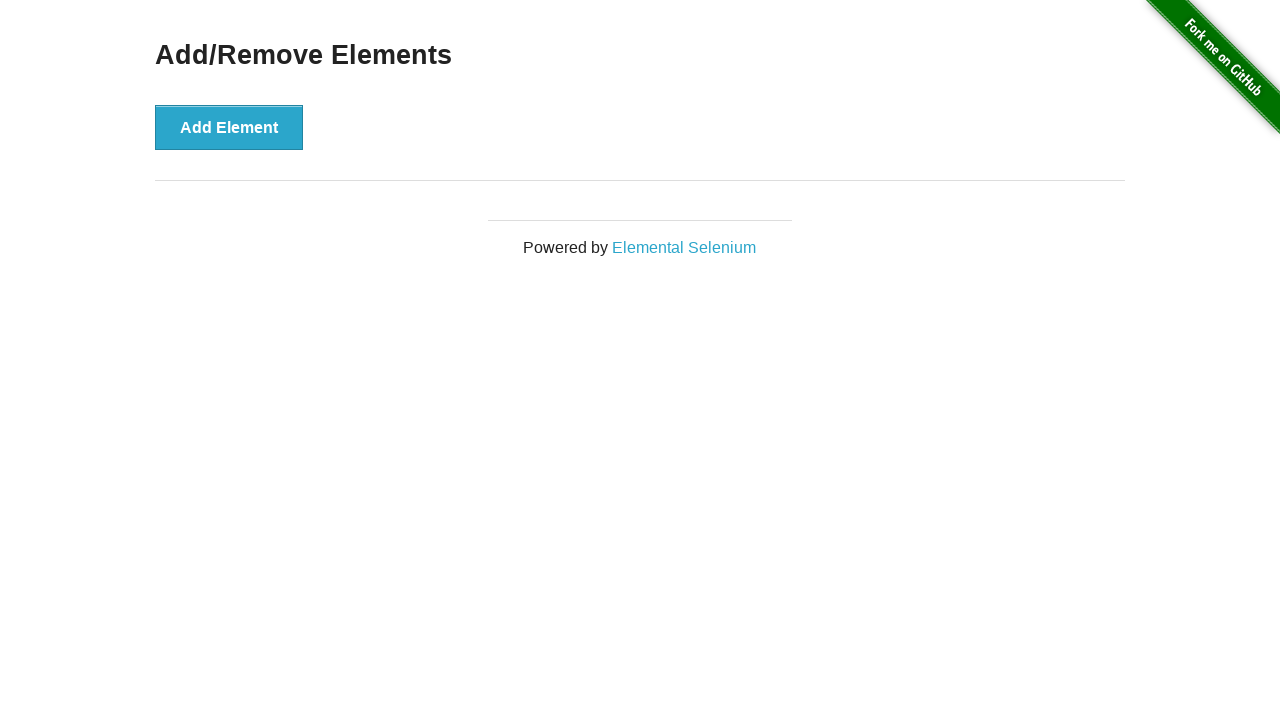